Navigates to the ANA Japan homepage and checks the hero carousel for domestic flight time sale announcements by waiting for carousel elements and inspecting their text content.

Starting URL: https://www.ana.co.jp/ja/jp/

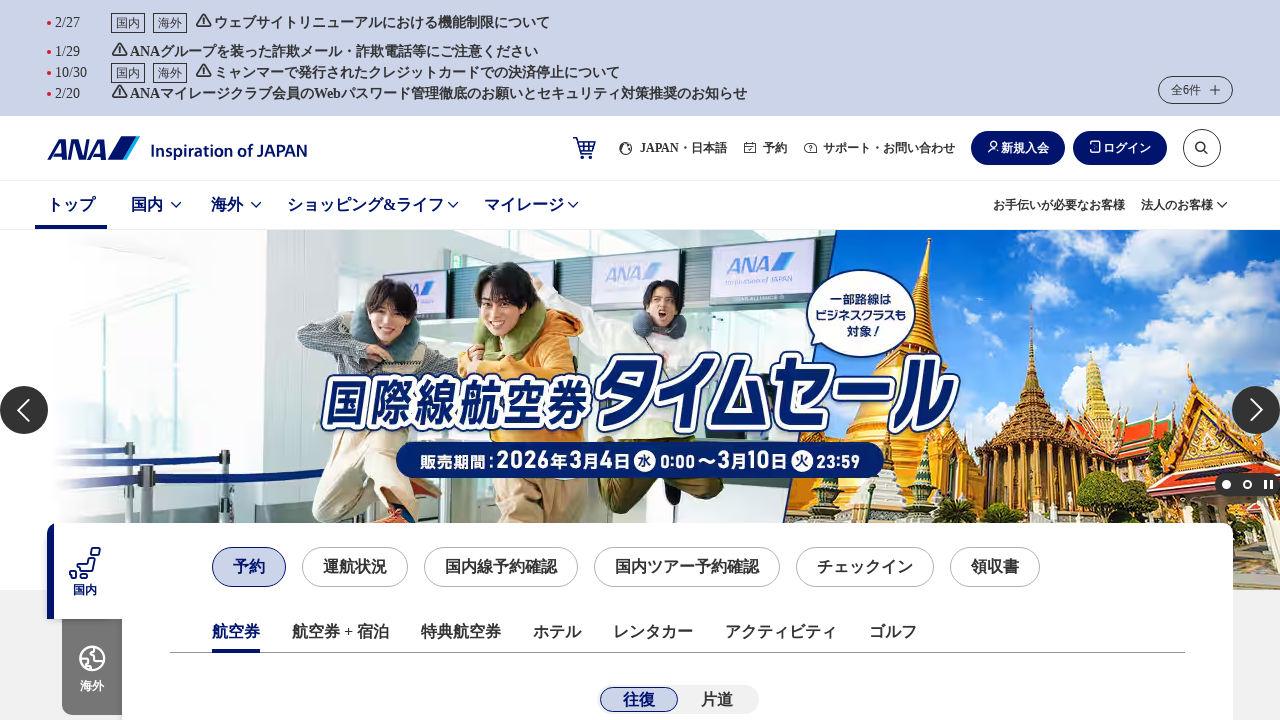

Waited for hero carousel anchor elements to load
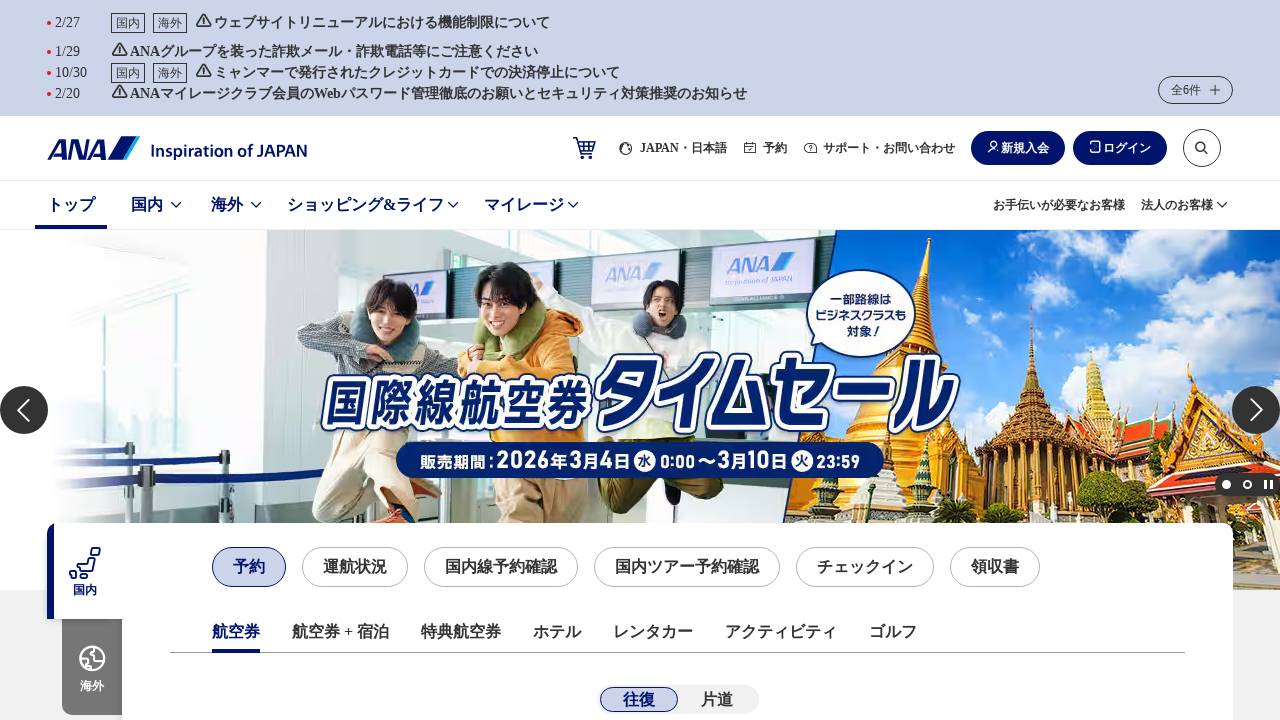

Retrieved all carousel anchor elements
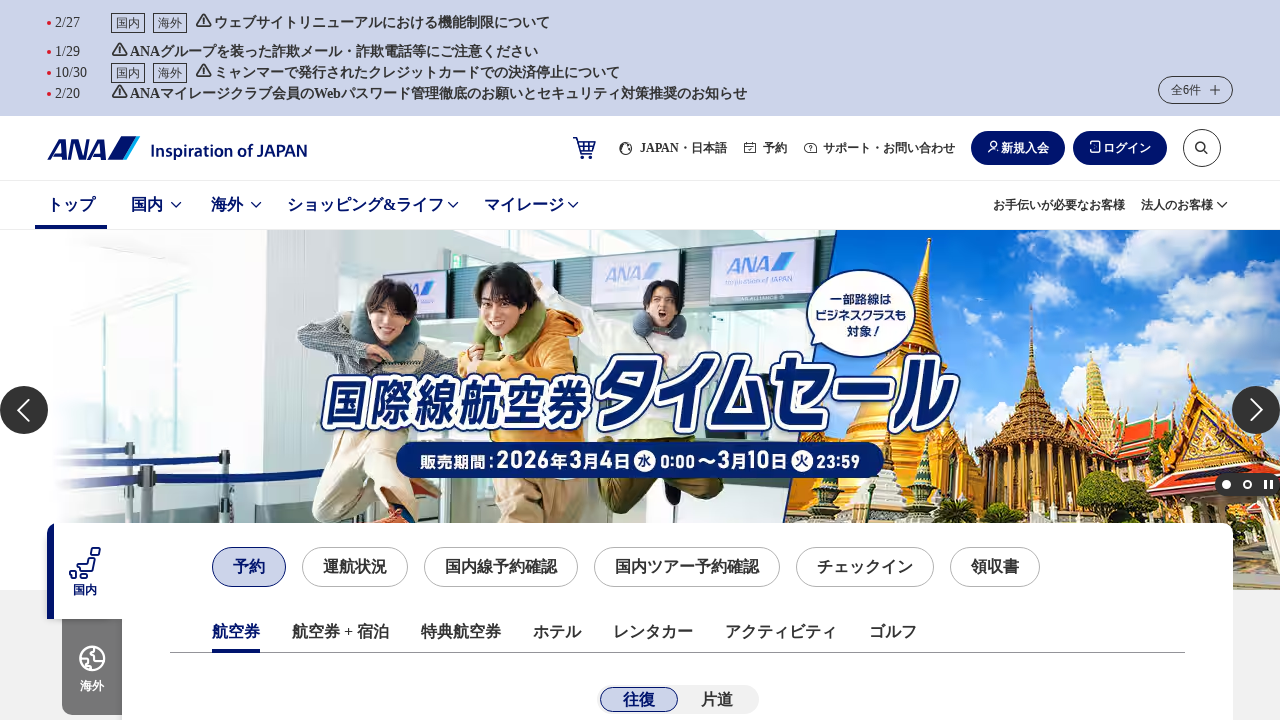

Extracted text from carousel element: '国内線航空券タイムセール ファーストクラスも対象！ エコノミークラス 販売期間：2026年3月3日（火）0:00～3月9日（月）23:59 ファーストクラス 販売期間：2026年3月3日（火）0:00～3月4日（水）23:59'
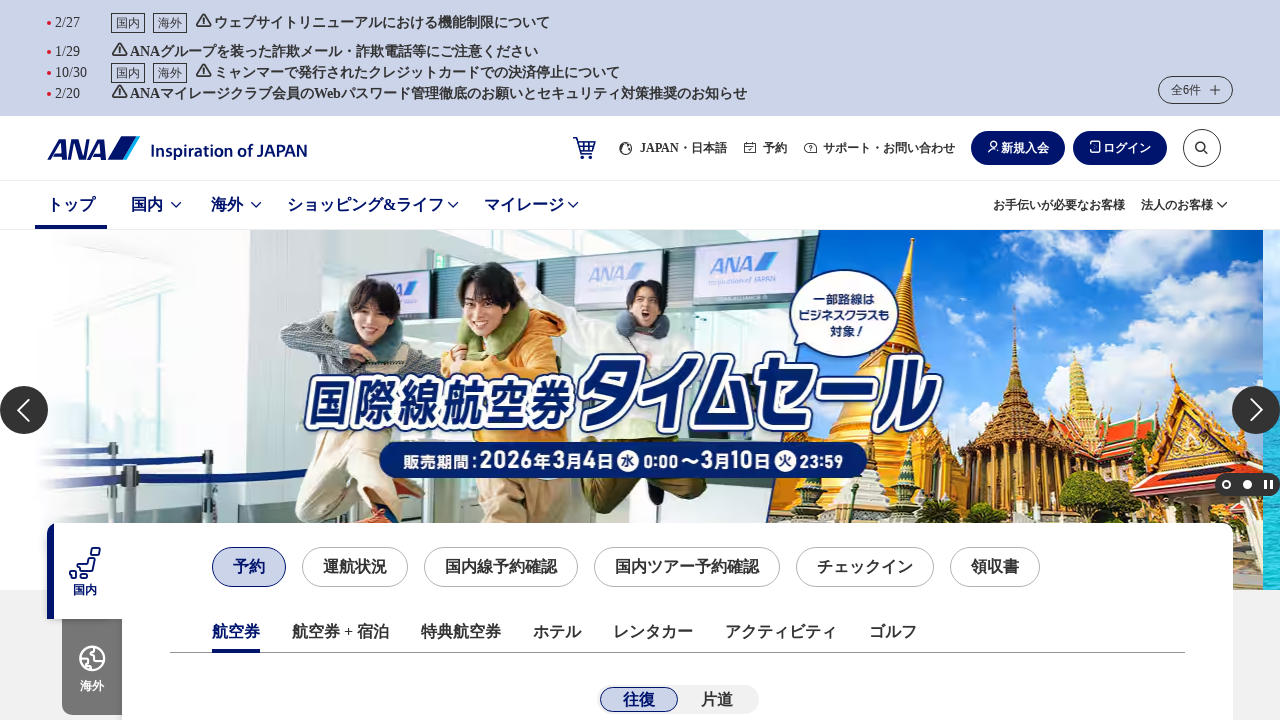

Found domestic flight time sale announcement in carousel
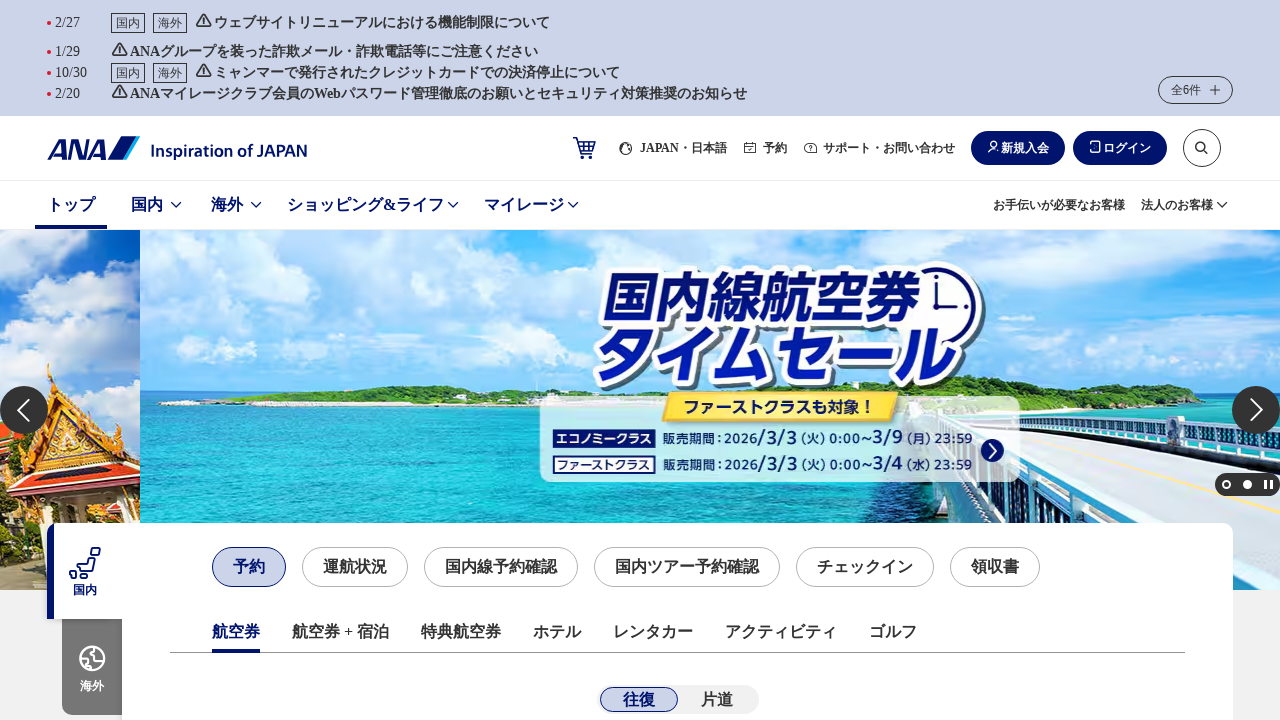

Waited for page to reach domcontentloaded state
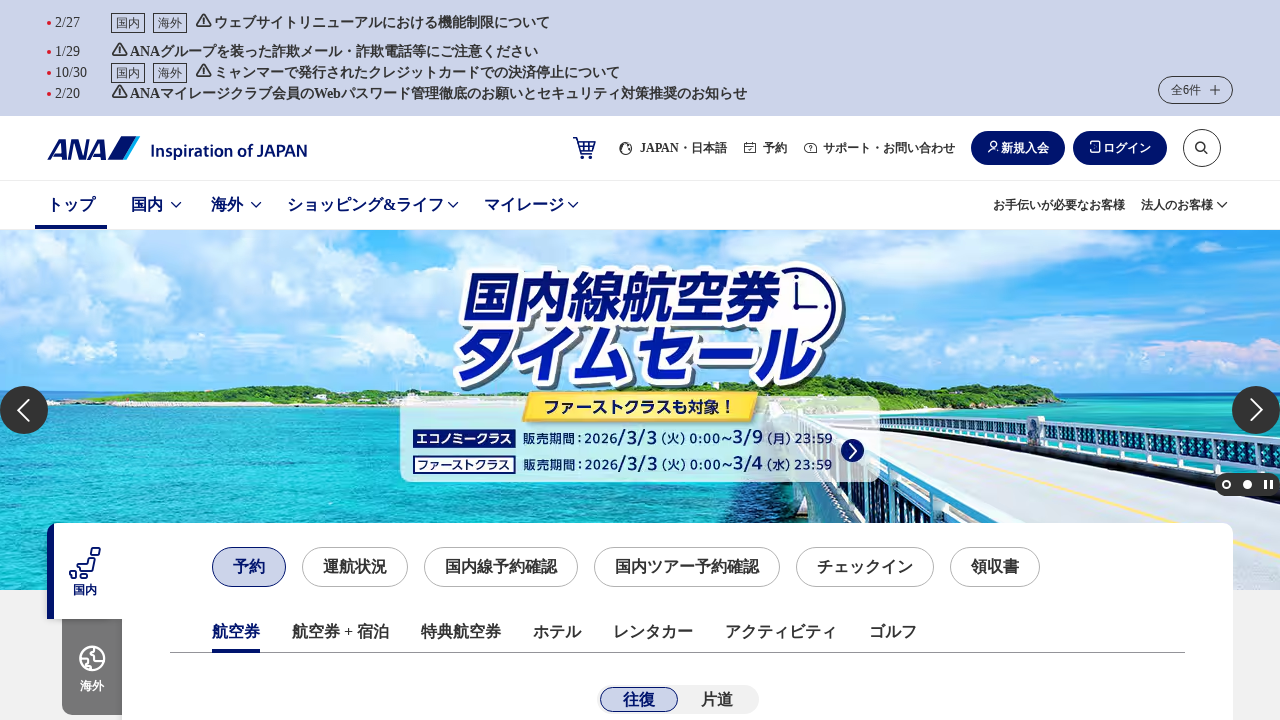

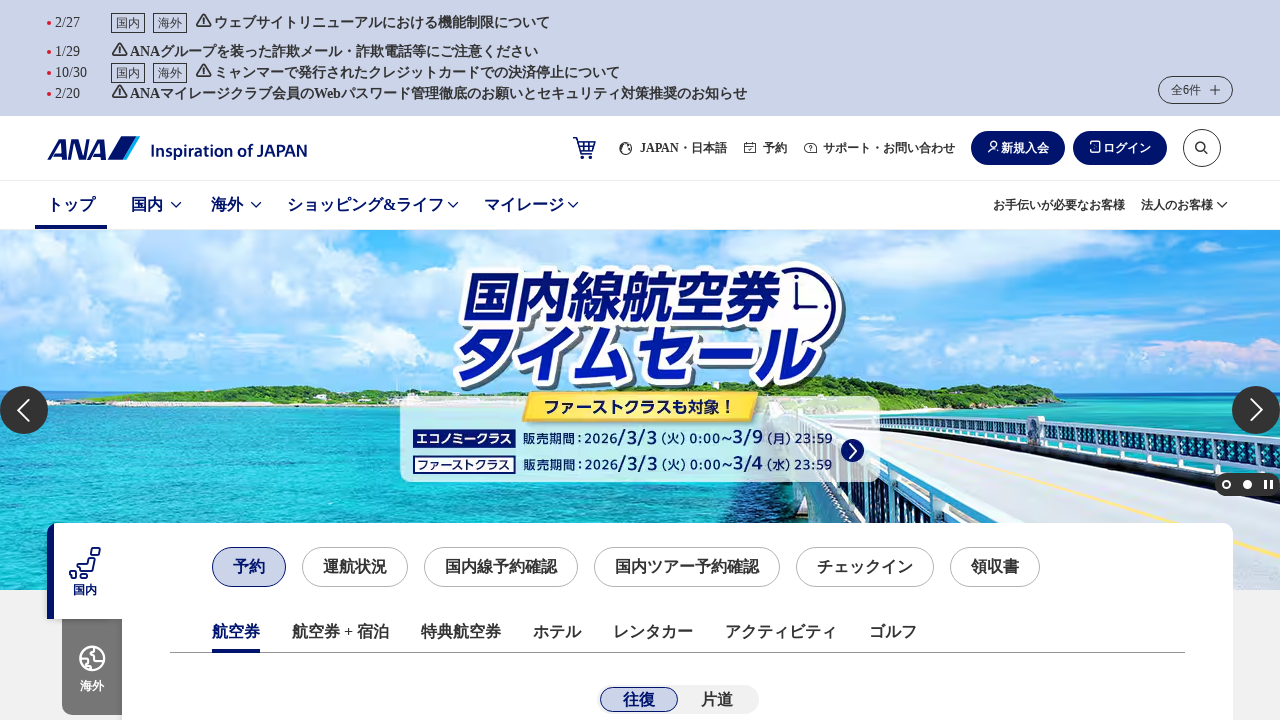